Tests filling all visible text input fields on a JotForm registration form with the same test data

Starting URL: https://form.jotform.com/213106431512137

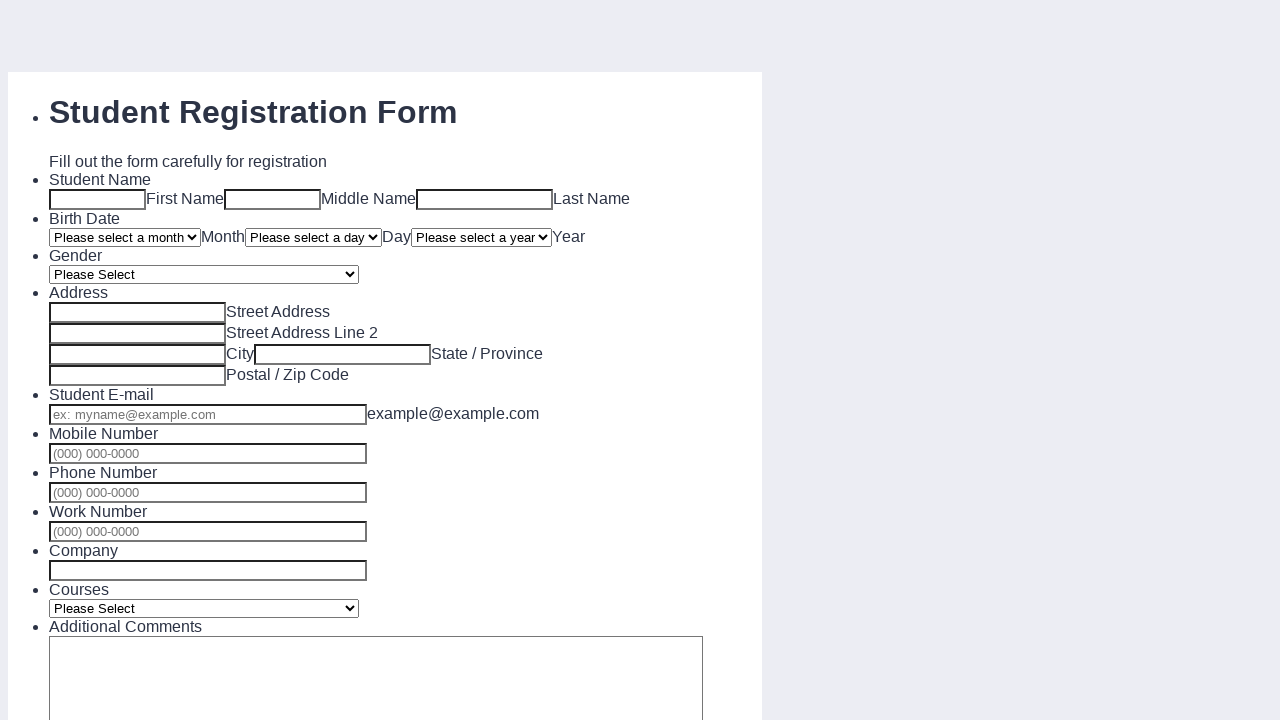

Navigated to JotForm registration form
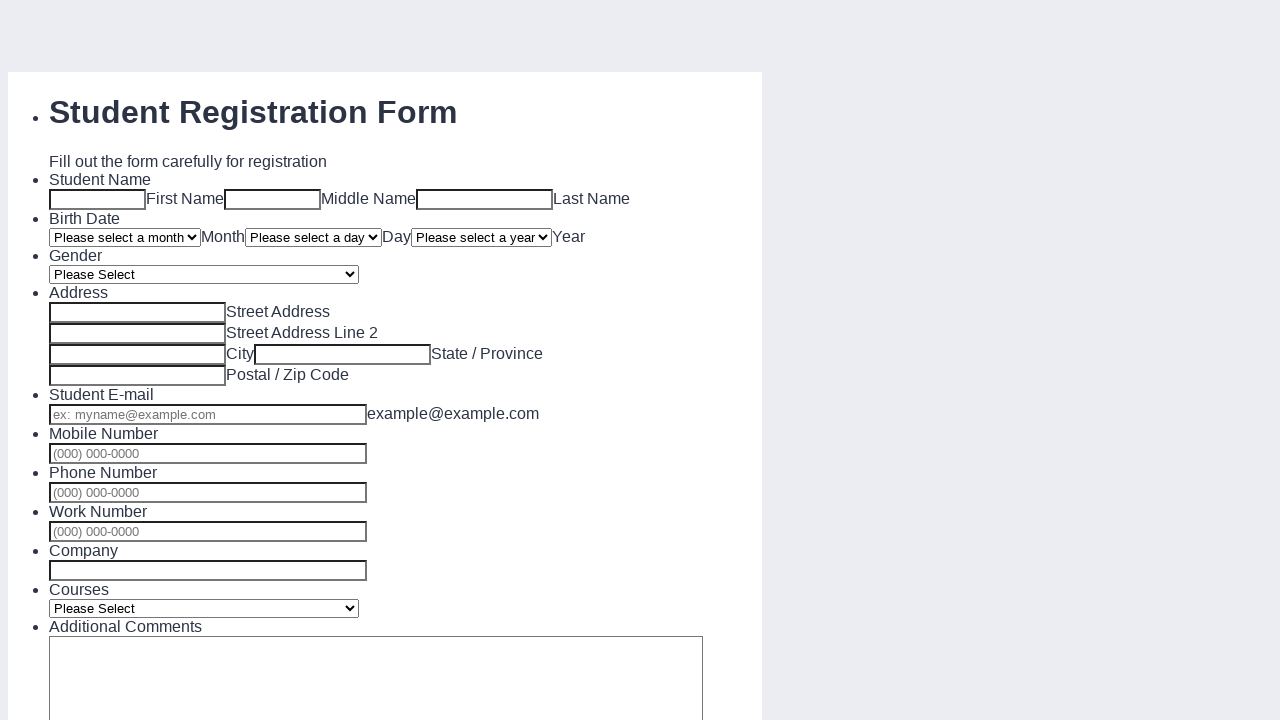

Located all text input fields on the form
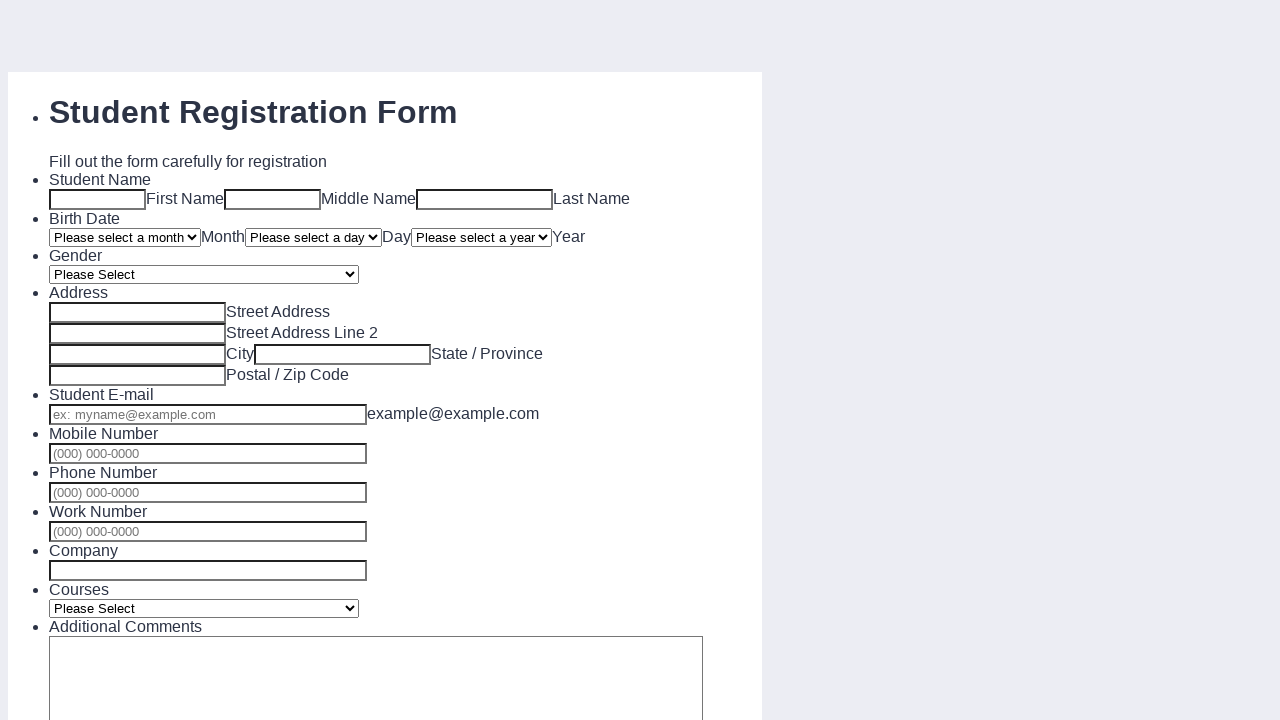

Filled a visible text input field with 'wooden spoon' on input[type='text'] >> nth=0
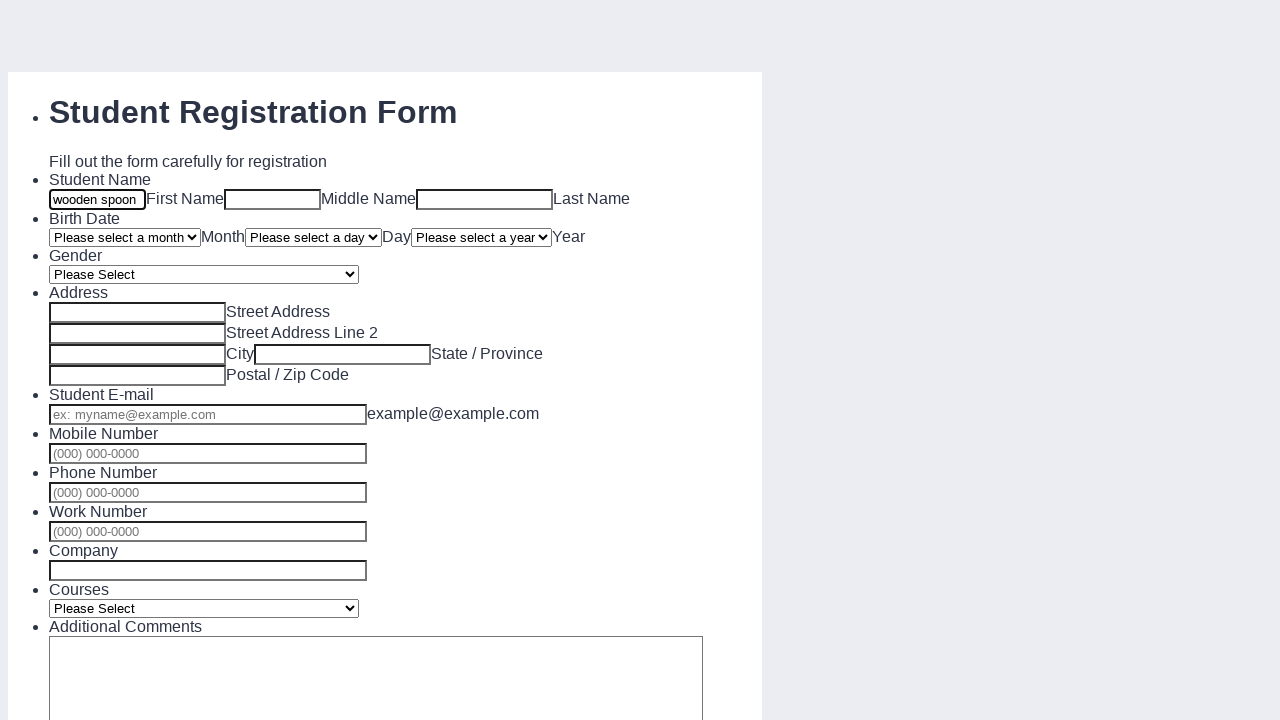

Filled a visible text input field with 'wooden spoon' on input[type='text'] >> nth=1
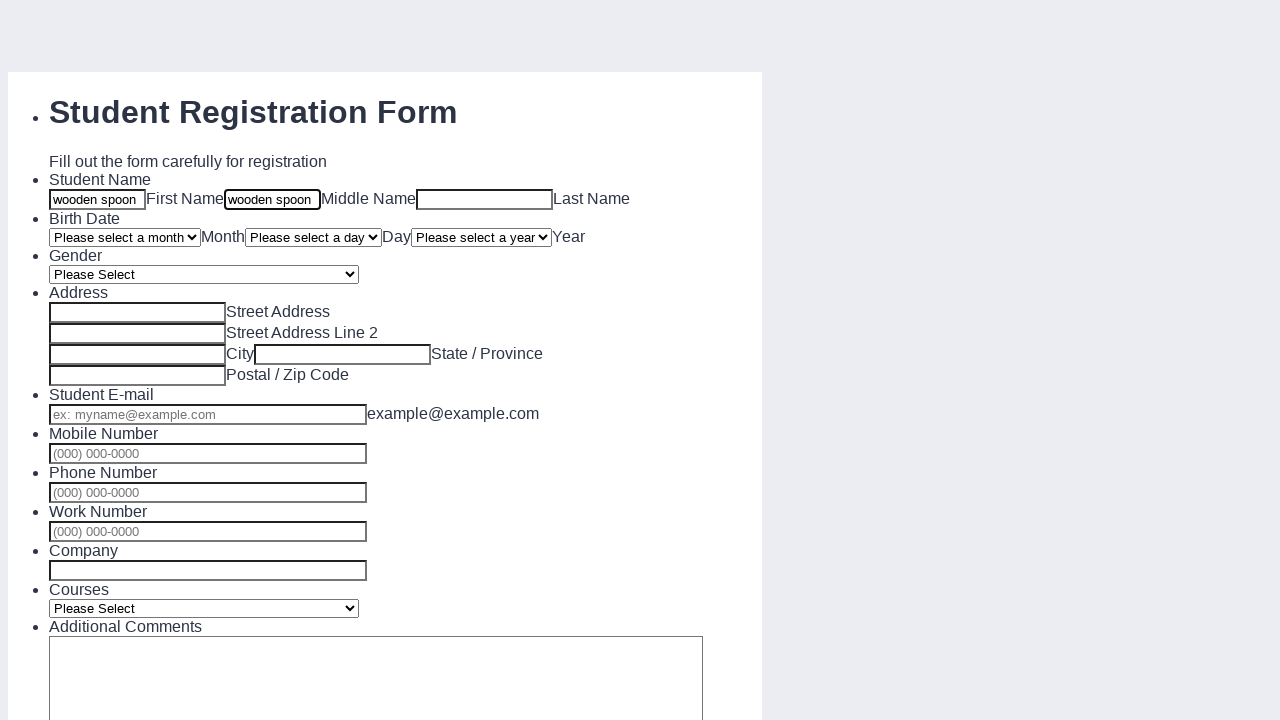

Filled a visible text input field with 'wooden spoon' on input[type='text'] >> nth=2
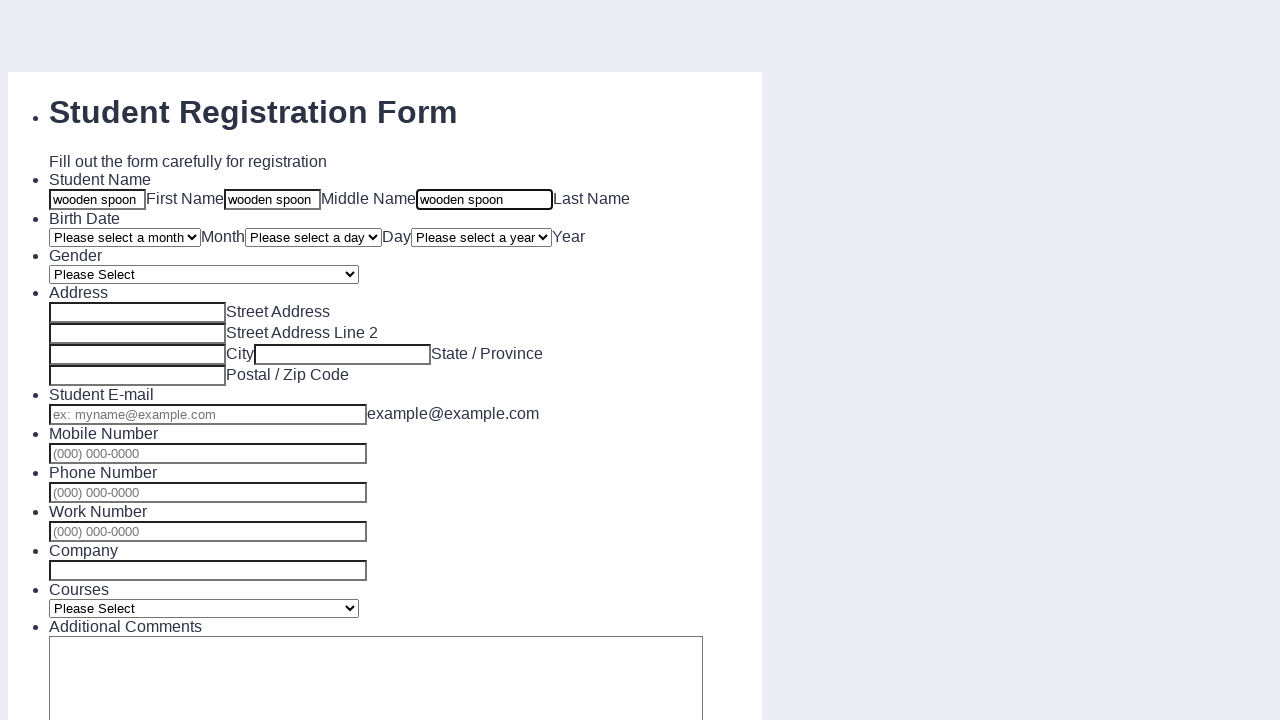

Filled a visible text input field with 'wooden spoon' on input[type='text'] >> nth=3
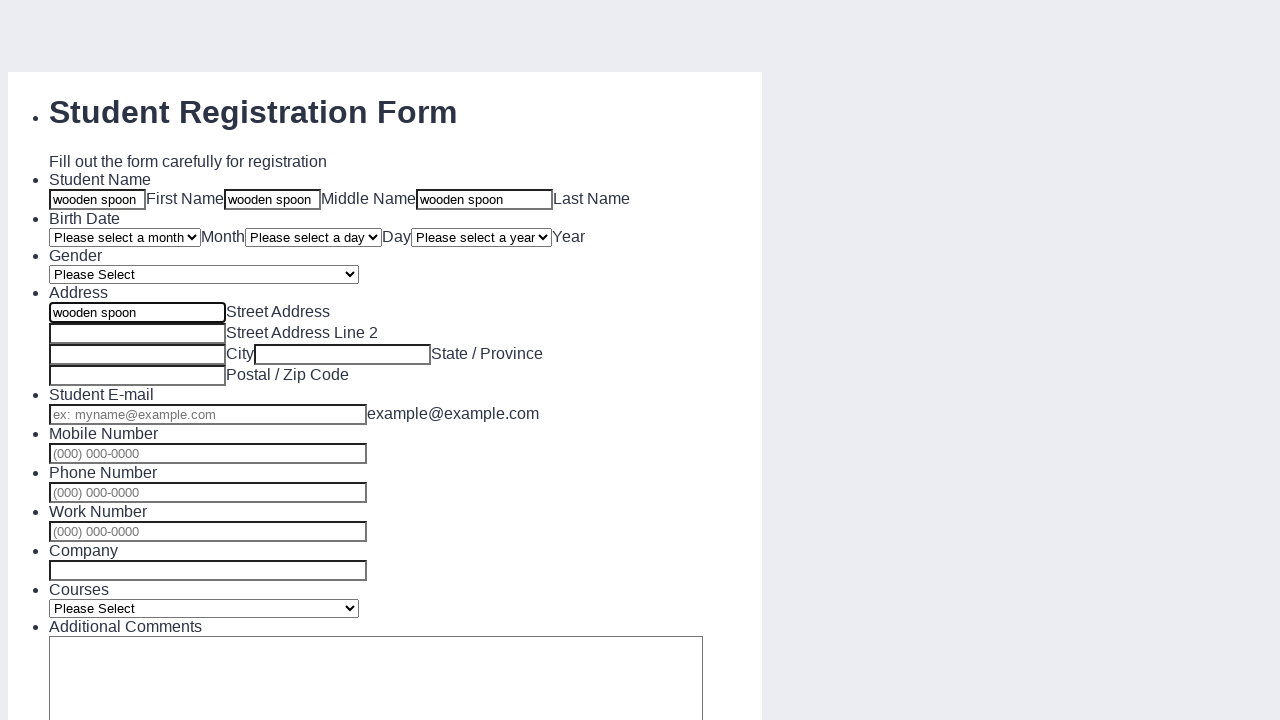

Filled a visible text input field with 'wooden spoon' on input[type='text'] >> nth=4
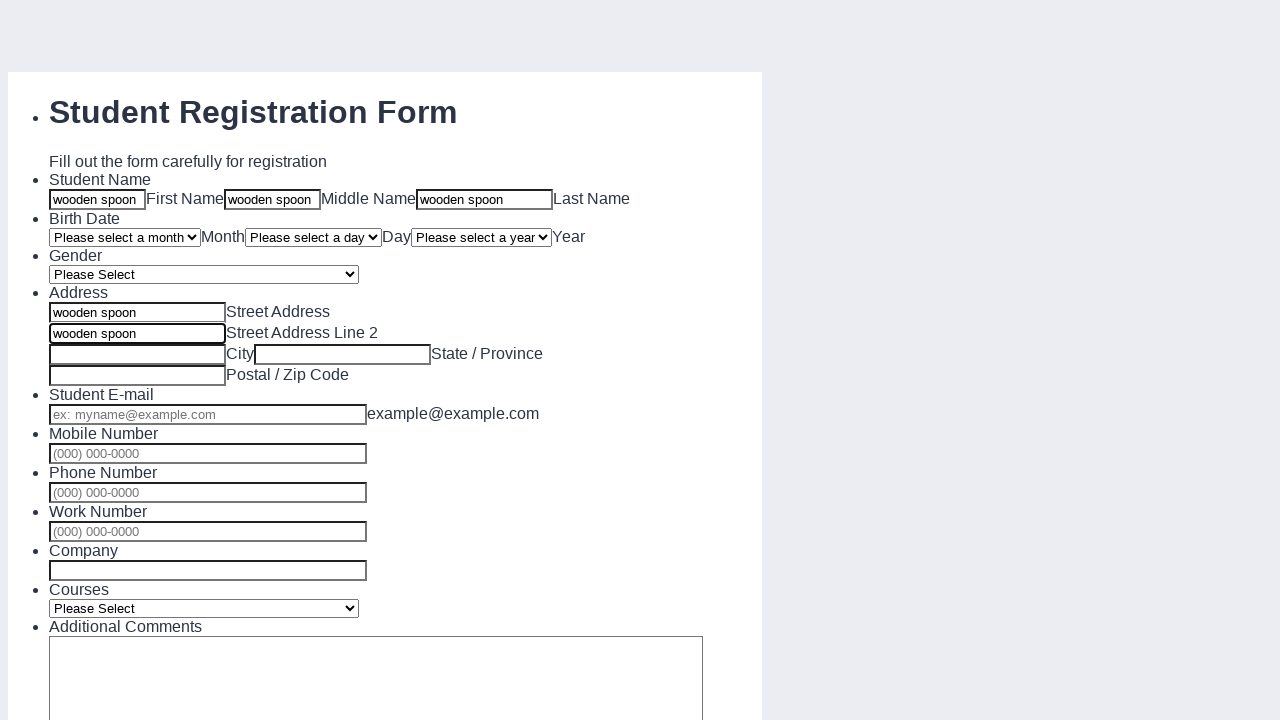

Filled a visible text input field with 'wooden spoon' on input[type='text'] >> nth=5
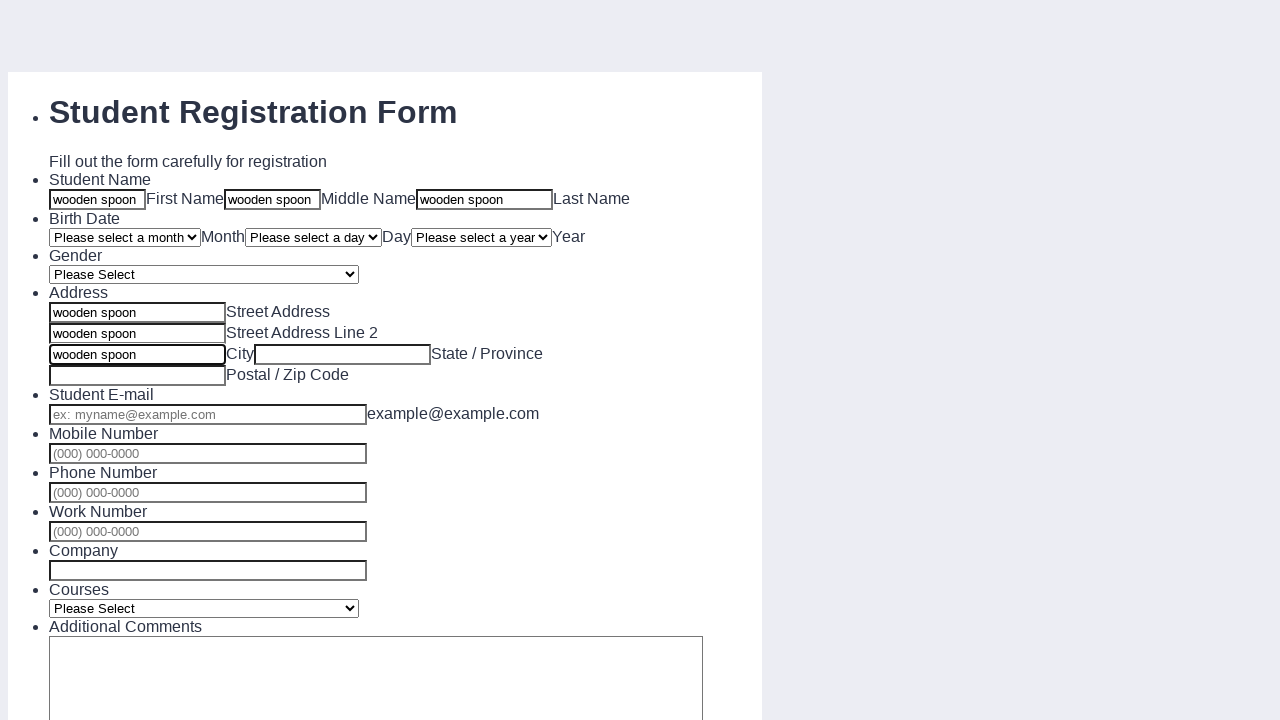

Filled a visible text input field with 'wooden spoon' on input[type='text'] >> nth=6
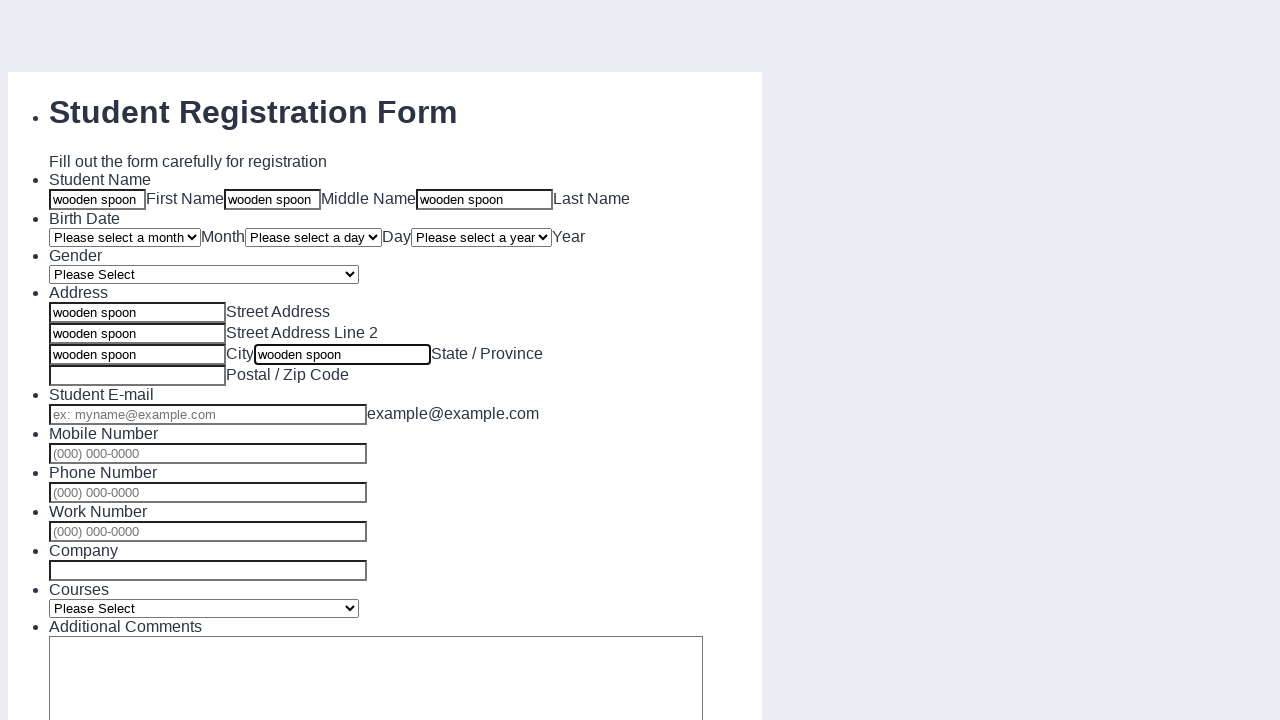

Filled a visible text input field with 'wooden spoon' on input[type='text'] >> nth=7
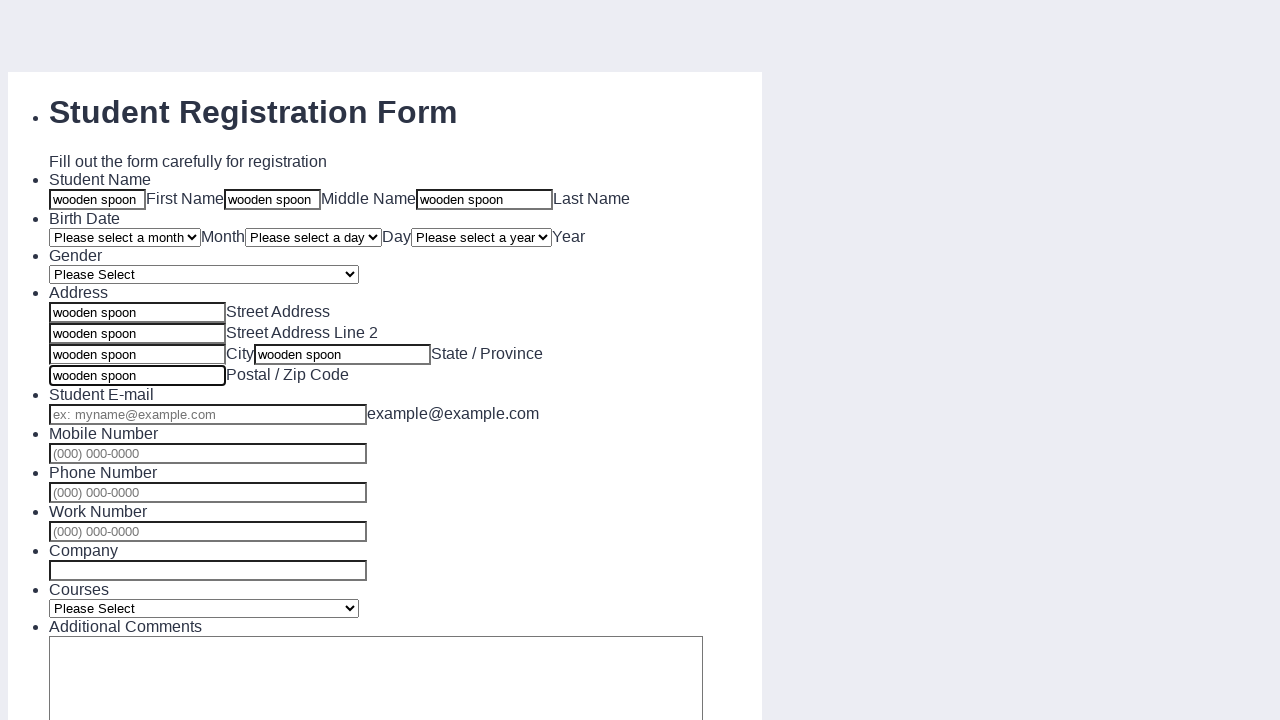

Filled a visible text input field with 'wooden spoon' on input[type='text'] >> nth=8
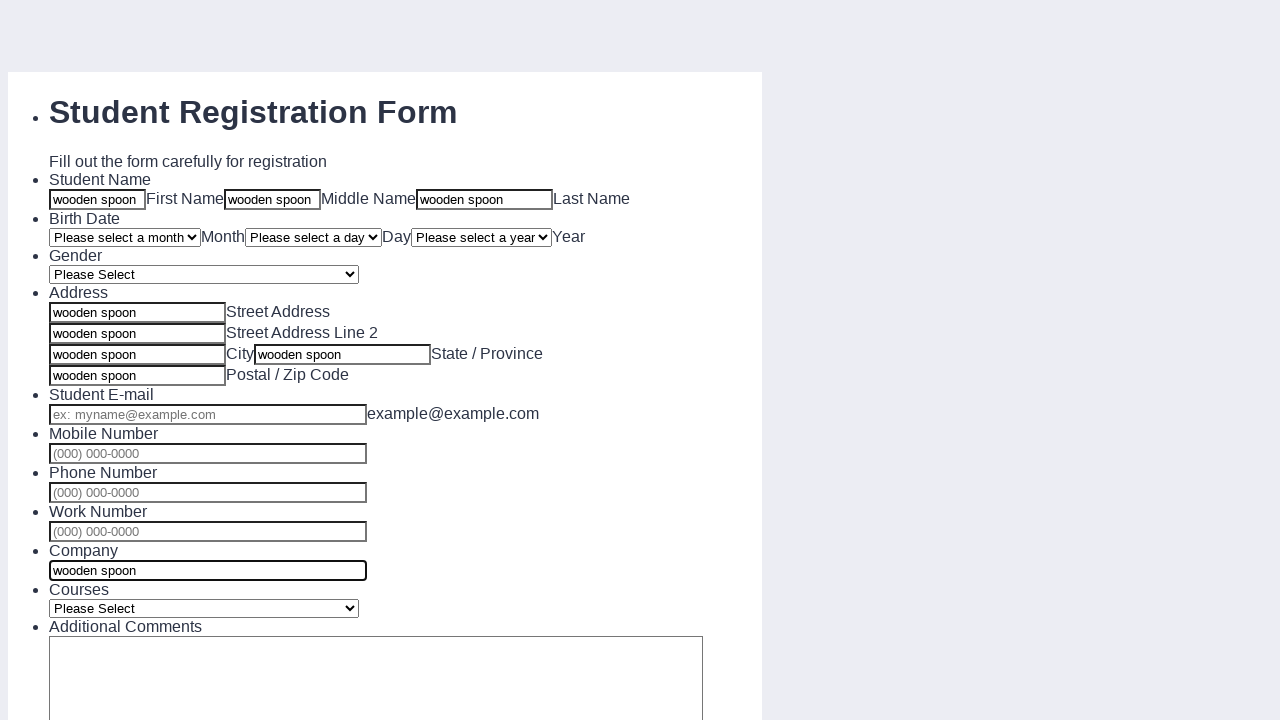

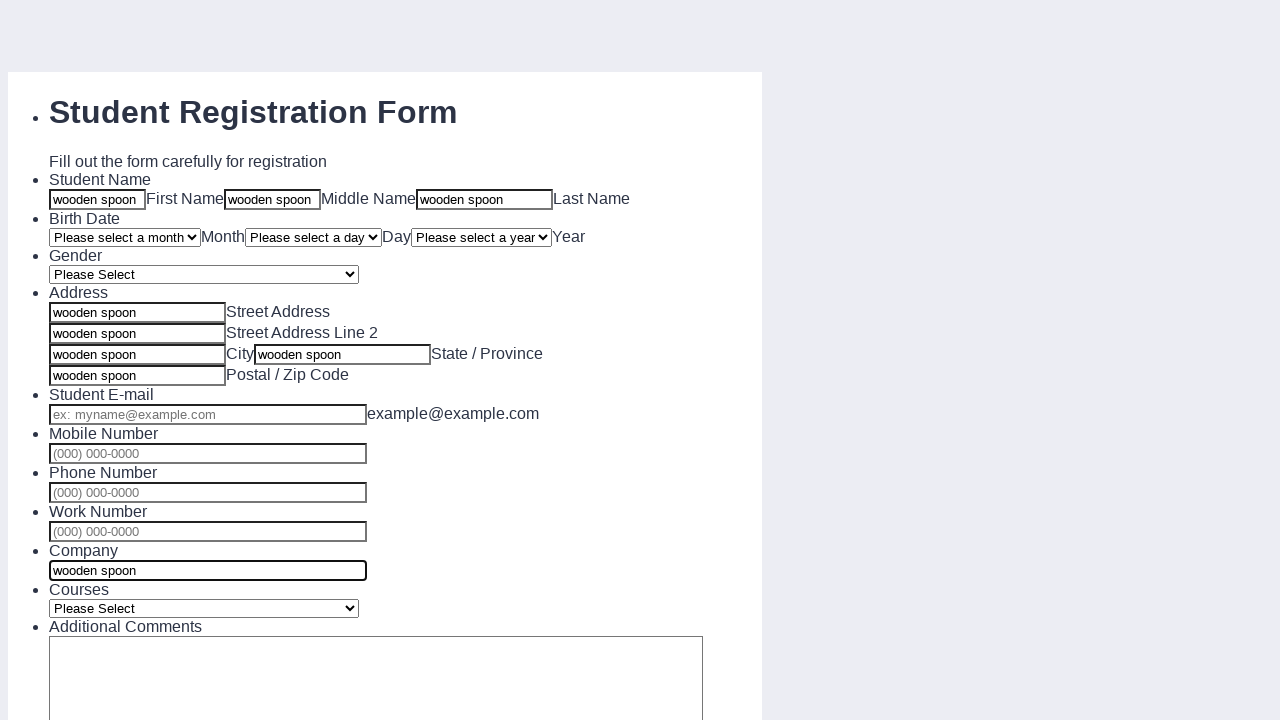